Tests an e-commerce flow by searching for products, adding a specific item to cart, and proceeding through checkout

Starting URL: https://rahulshettyacademy.com/seleniumPractise/#/

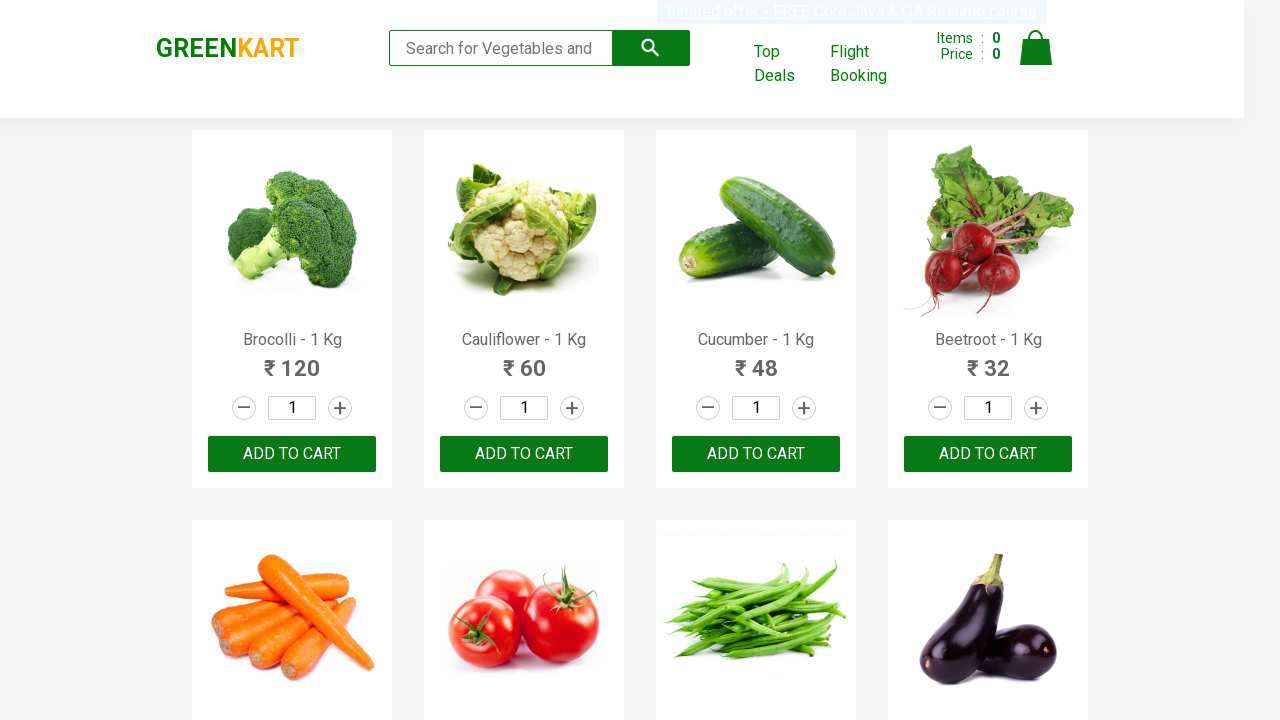

Filled search field with 'ca' on .search-keyword
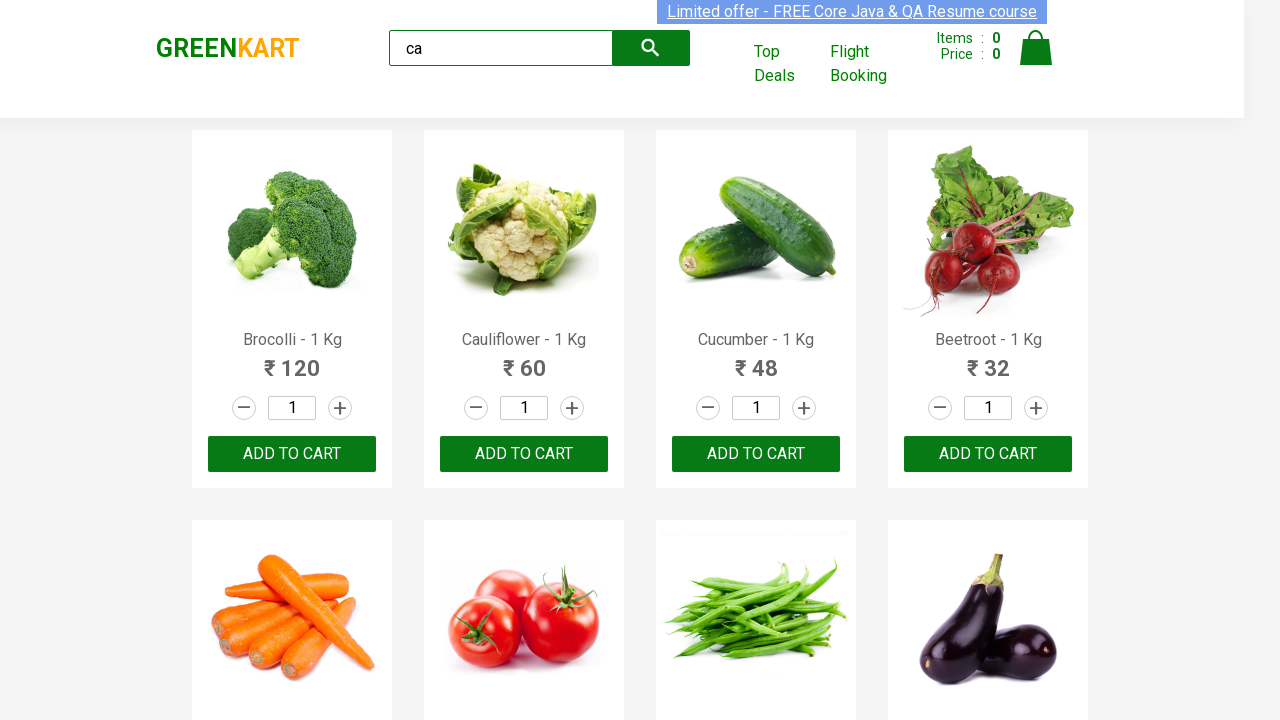

Products loaded on the page
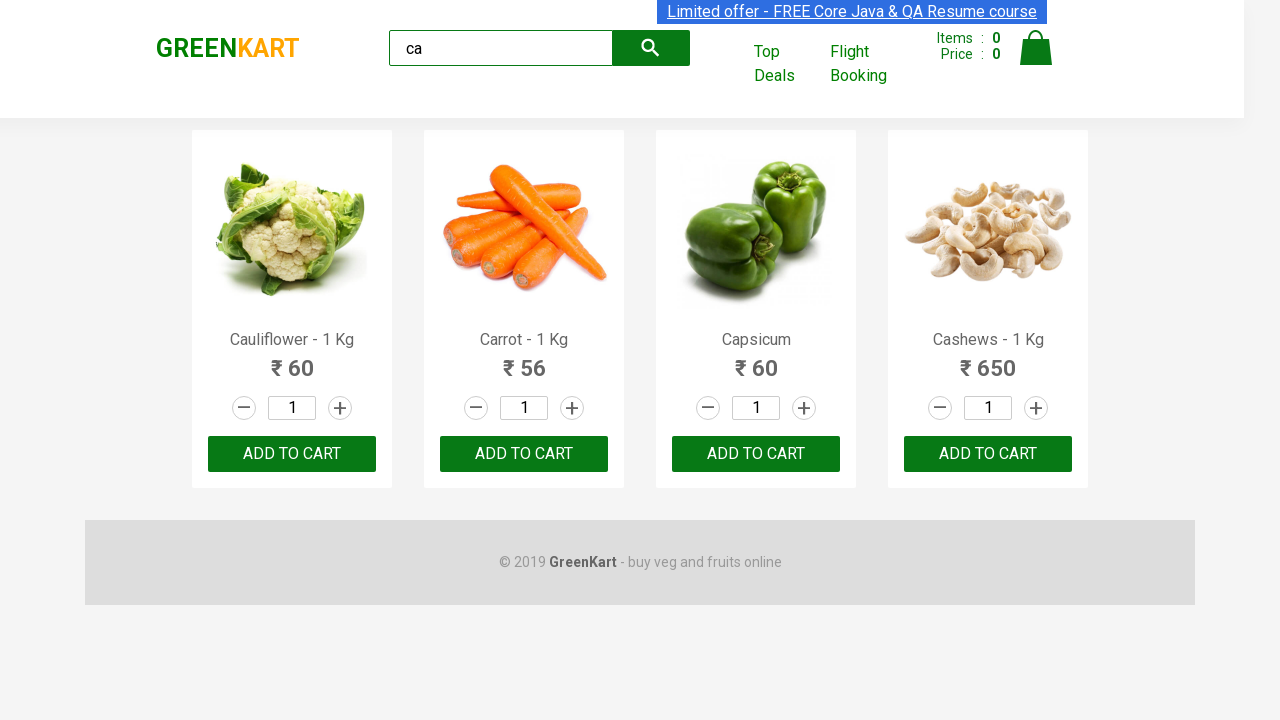

Added Cashews product to cart at (988, 454) on .products .product >> nth=3 >> button
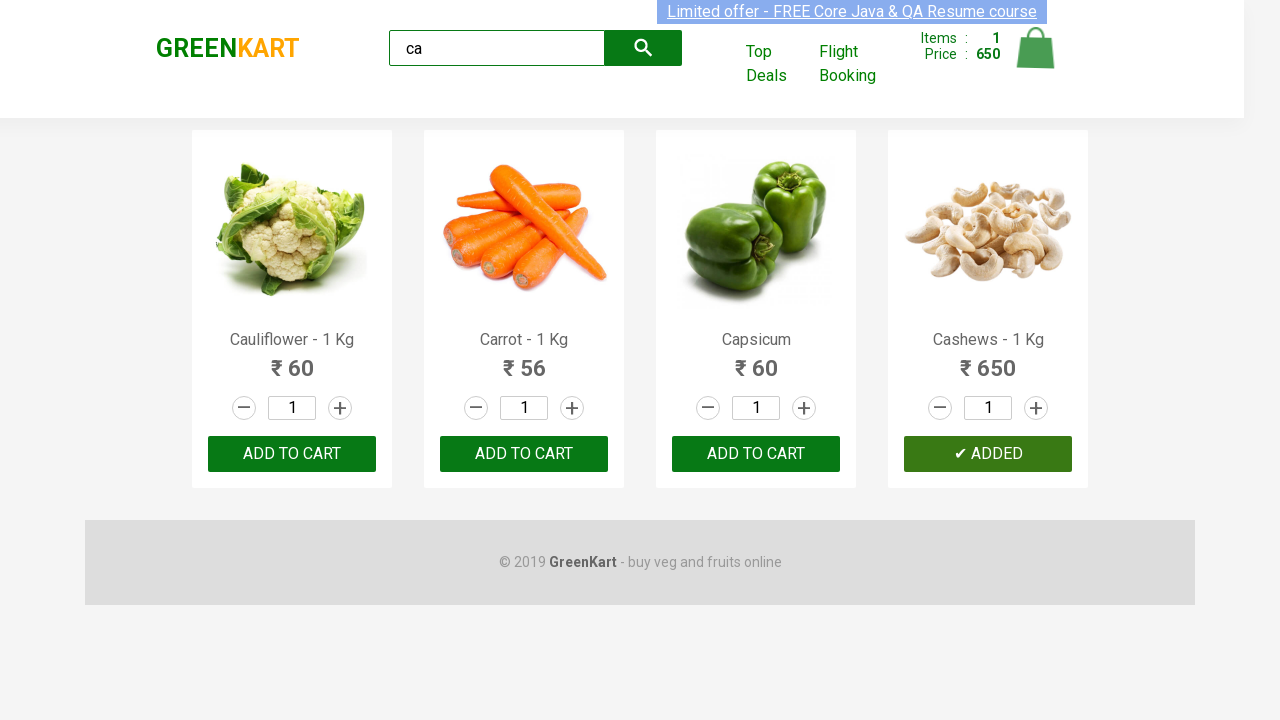

Clicked on cart icon at (1036, 48) on .cart-icon > img
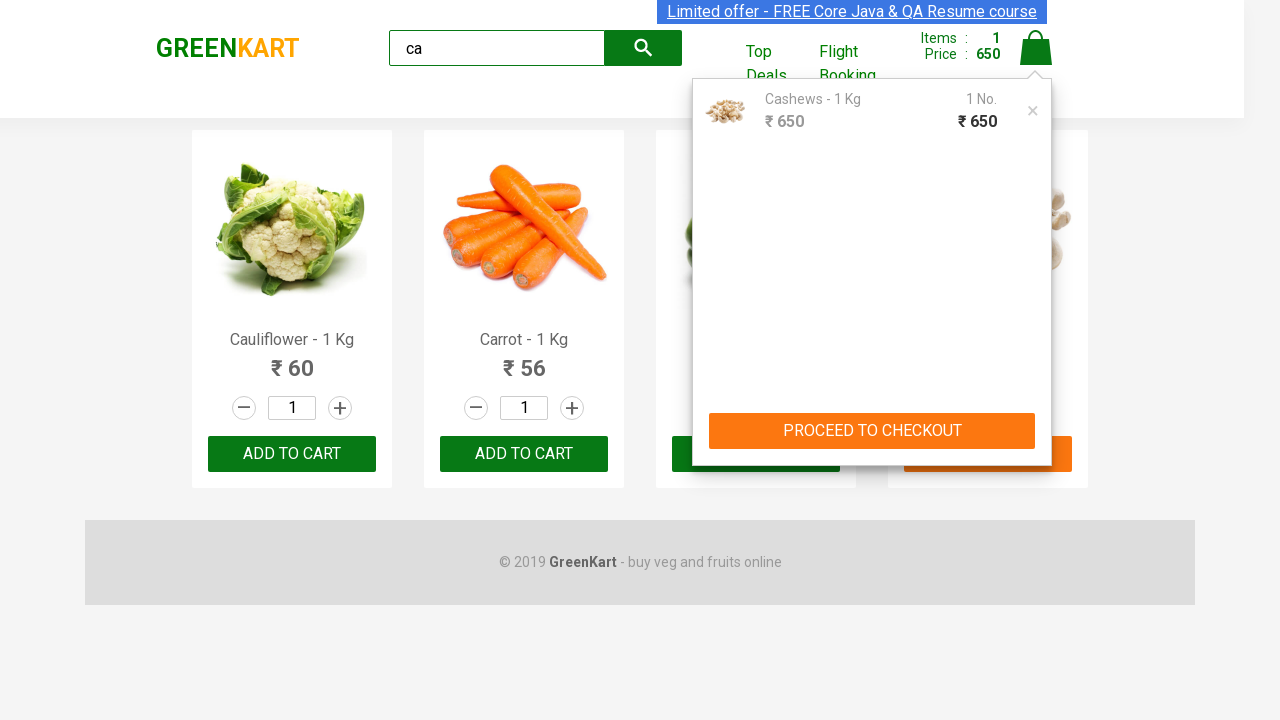

Clicked 'PROCEED TO CHECKOUT' button at (872, 431) on text=PROCEED TO CHECKOUT
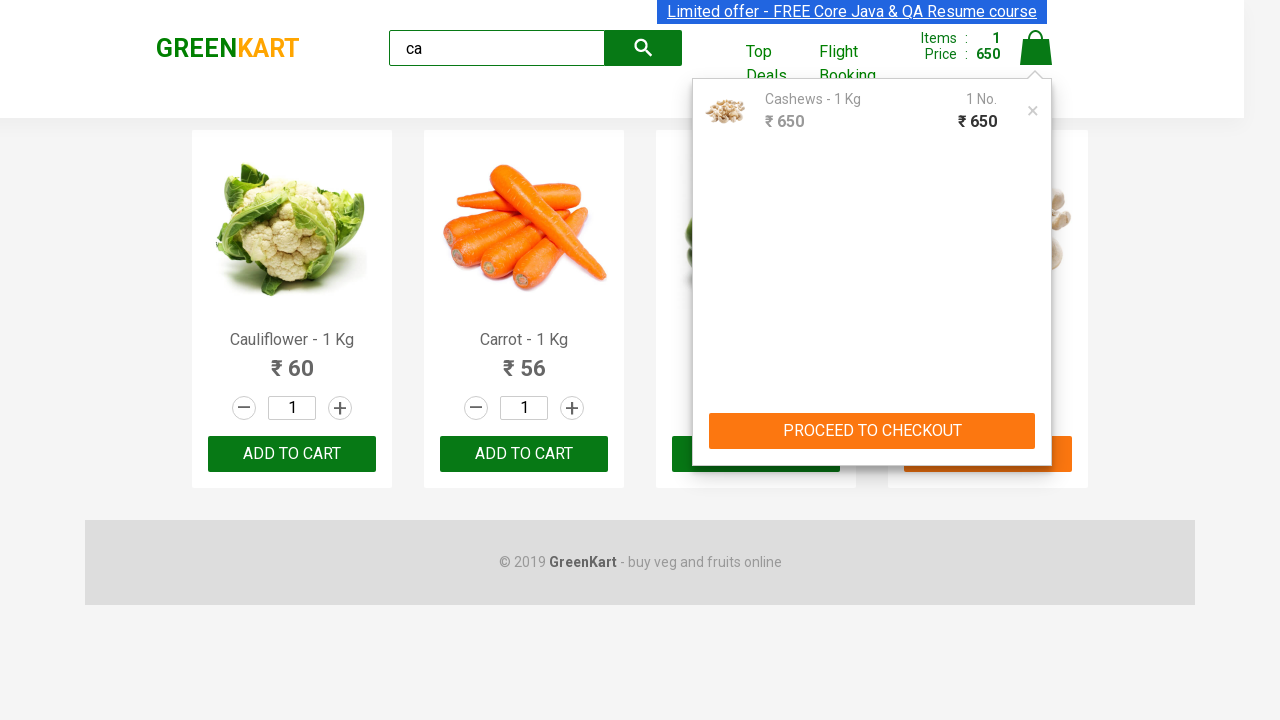

Clicked 'Place Order' button to complete purchase at (1036, 420) on text=Place Order
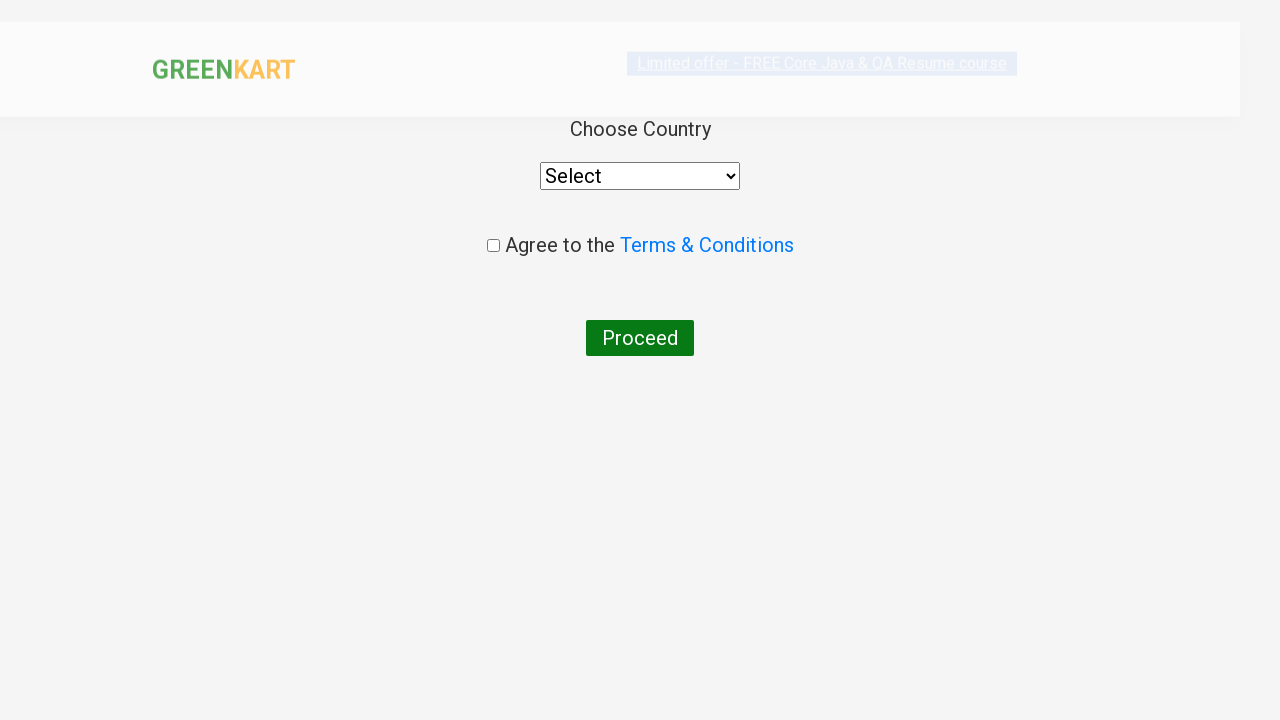

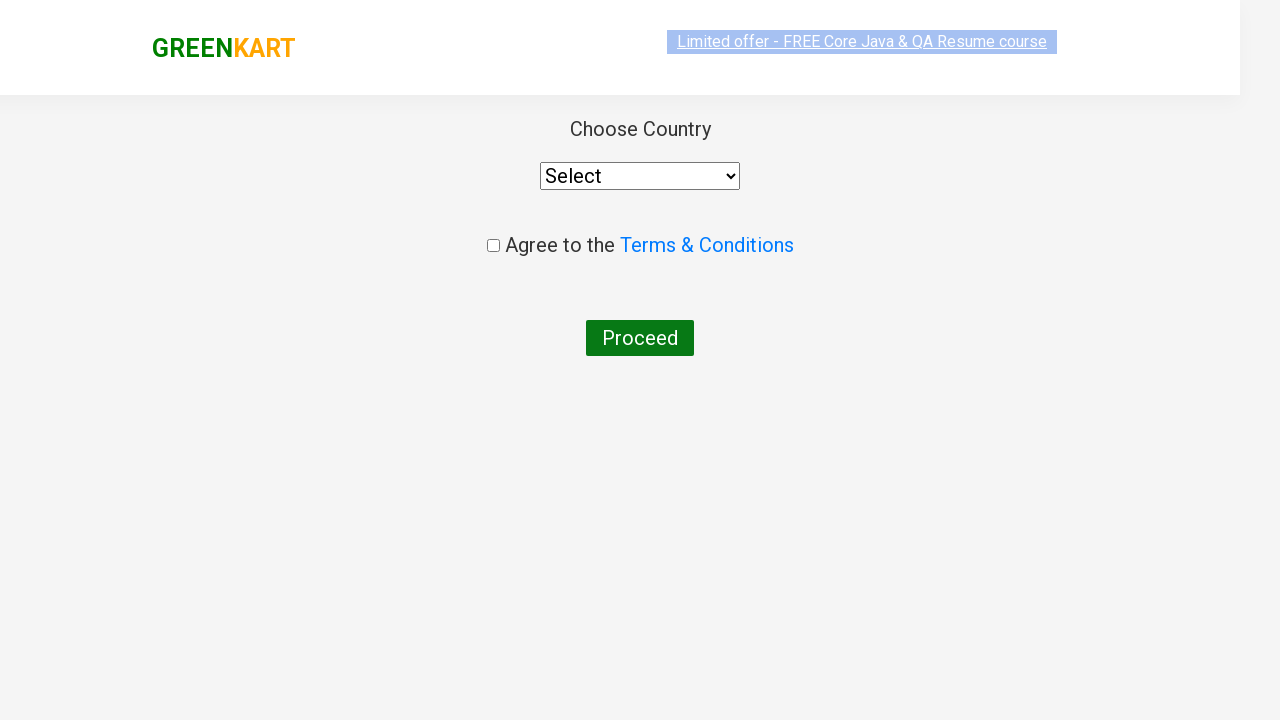